Tests that todo data persists after page reload

Starting URL: https://demo.playwright.dev/todomvc

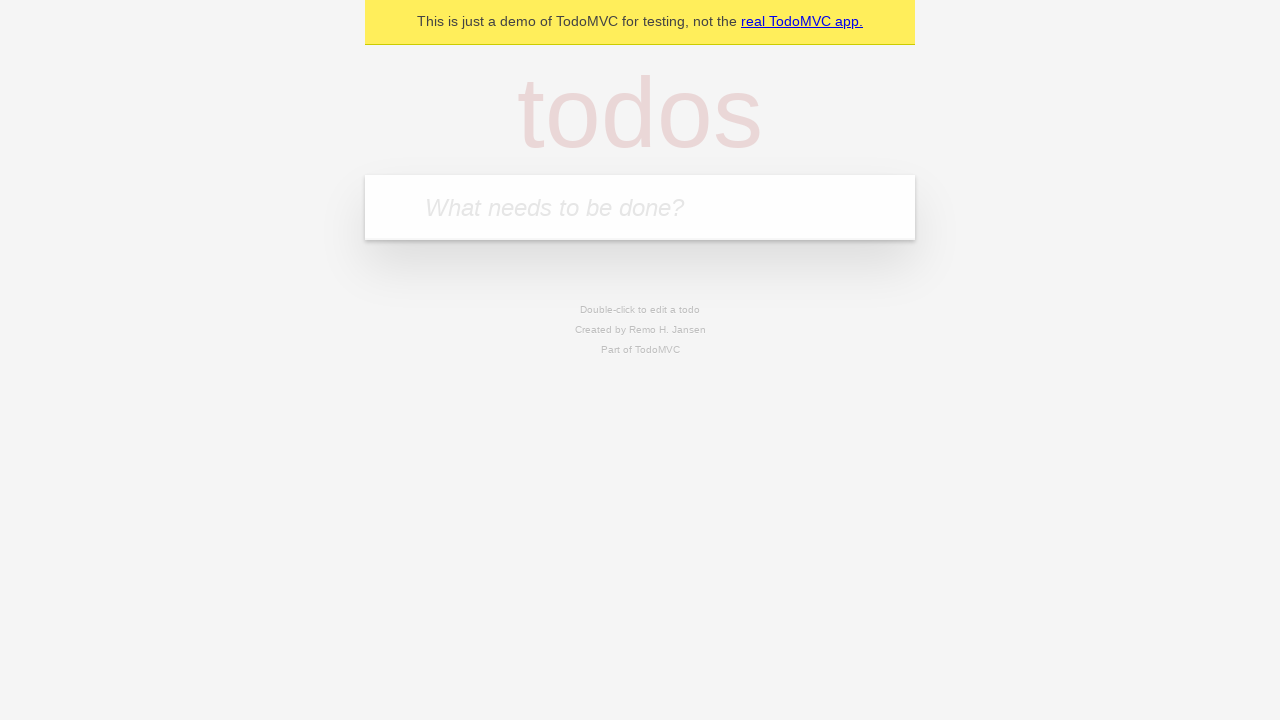

Filled todo input with 'buy some cheese' on internal:attr=[placeholder="What needs to be done?"i]
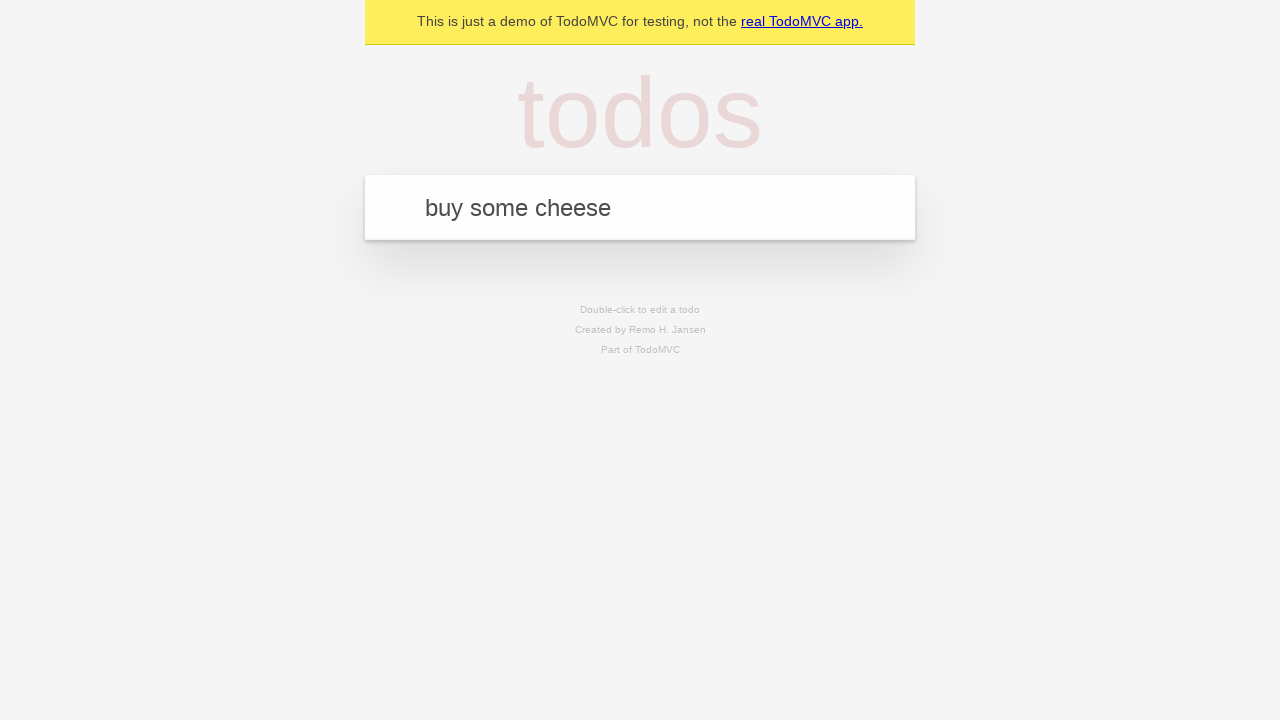

Pressed Enter to add 'buy some cheese' to todo list on internal:attr=[placeholder="What needs to be done?"i]
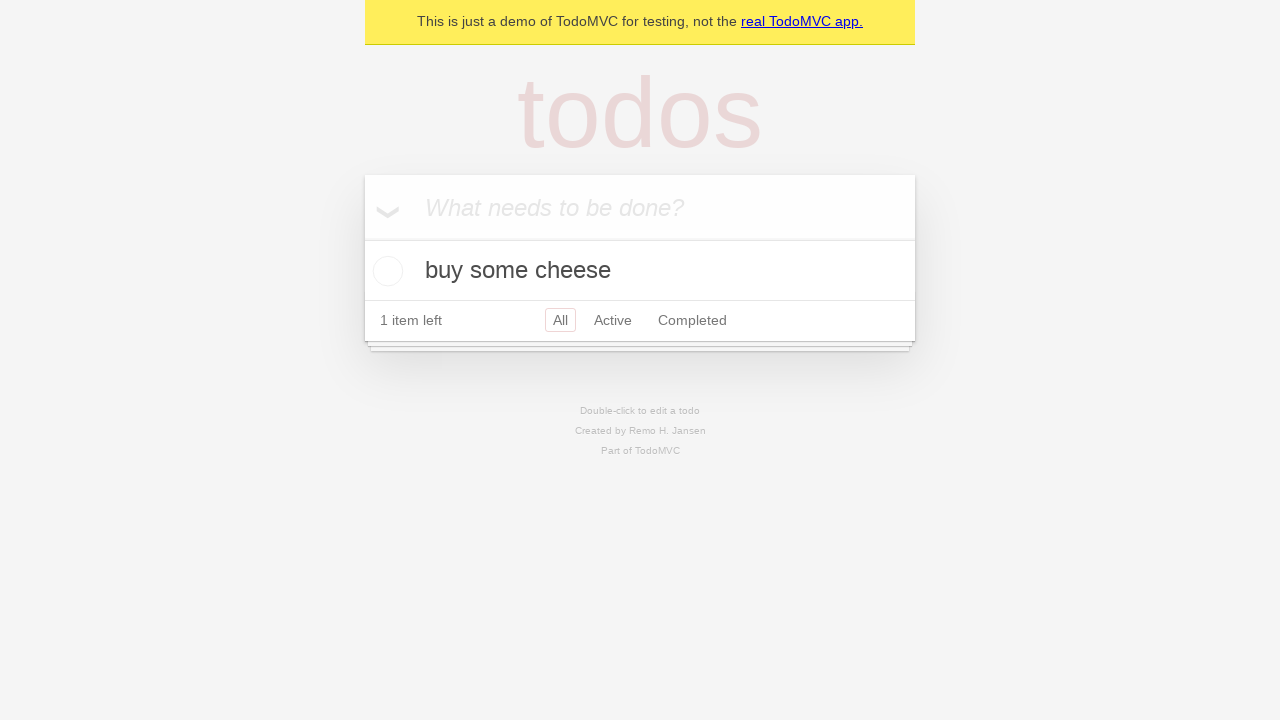

Filled todo input with 'feed the cat' on internal:attr=[placeholder="What needs to be done?"i]
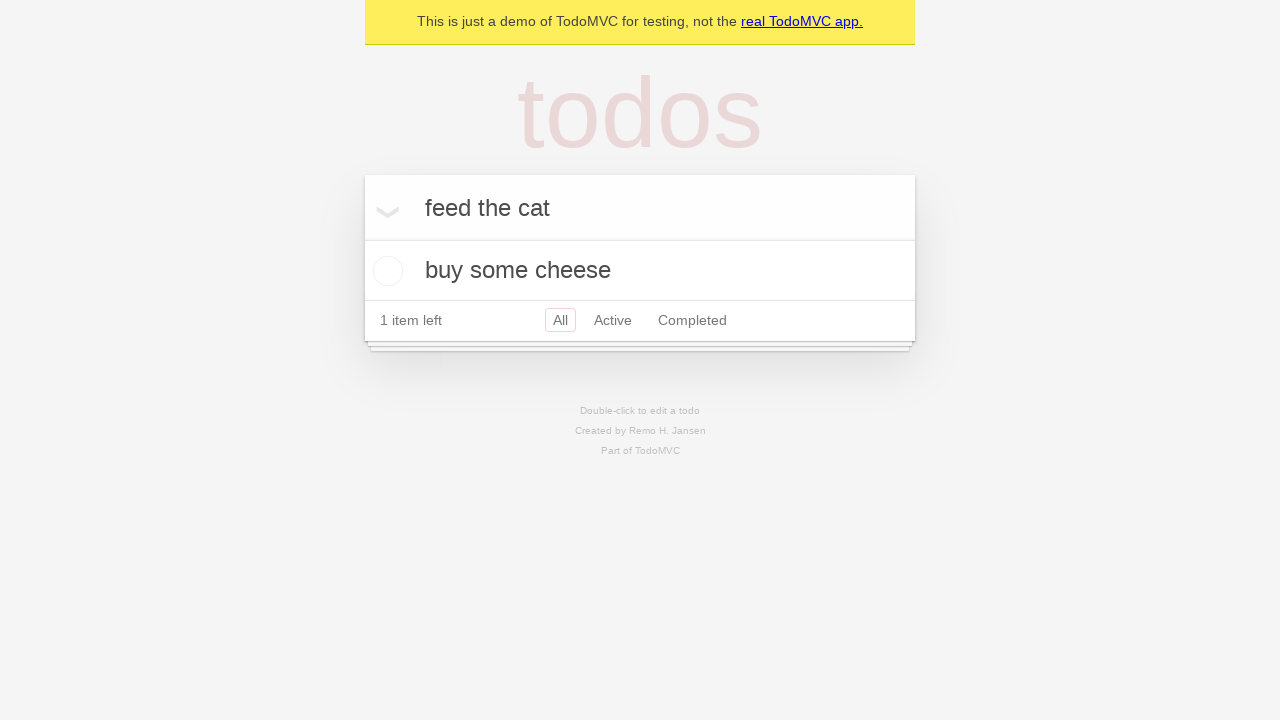

Pressed Enter to add 'feed the cat' to todo list on internal:attr=[placeholder="What needs to be done?"i]
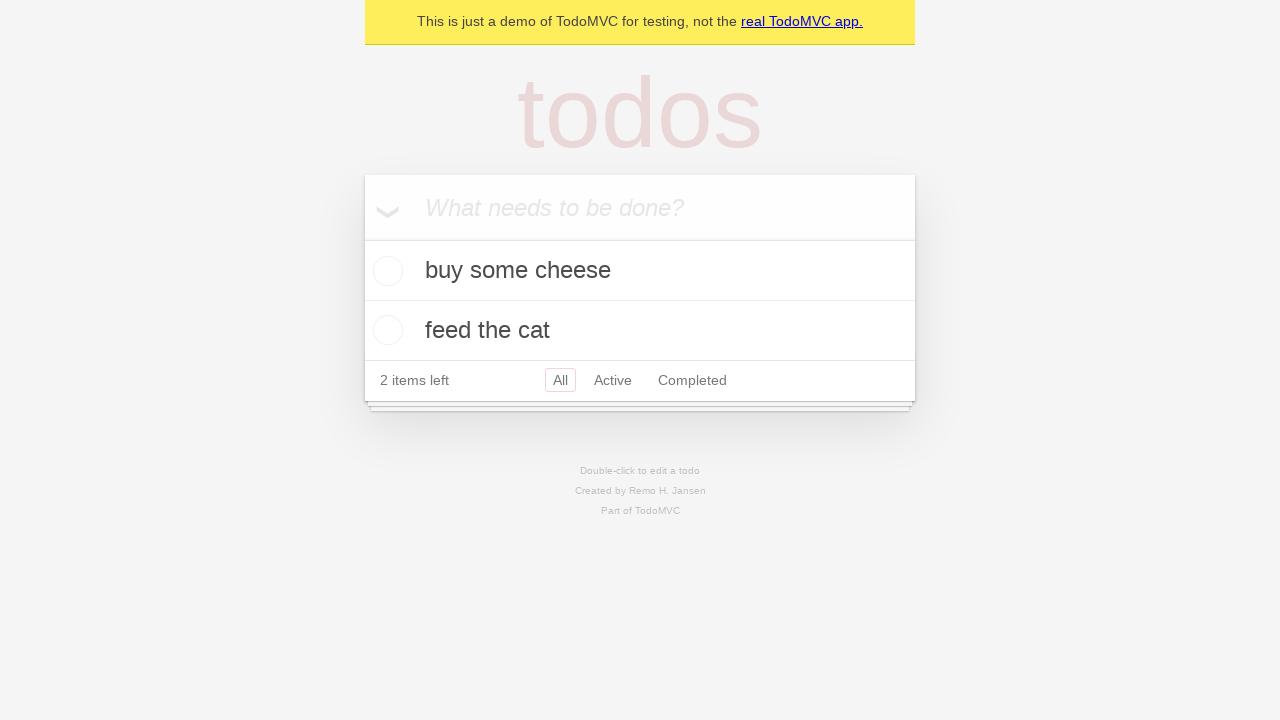

Waited for both todo items to appear in the DOM
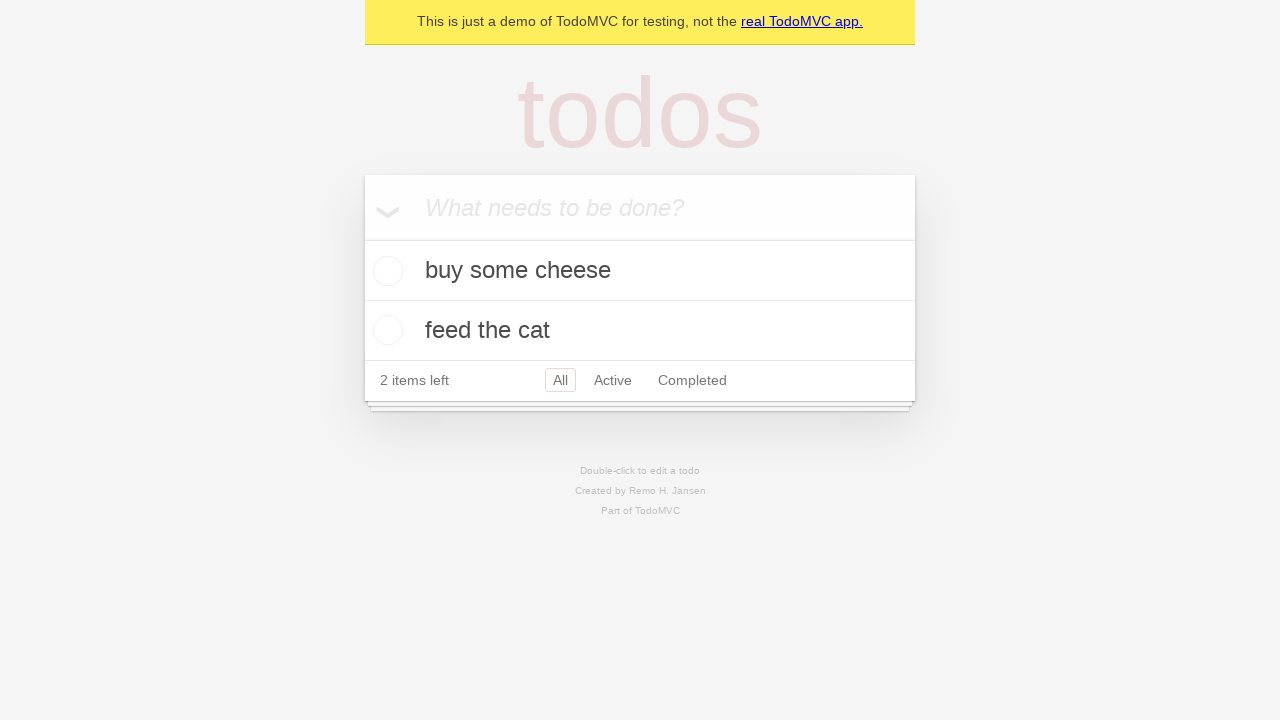

Located all todo items on the page
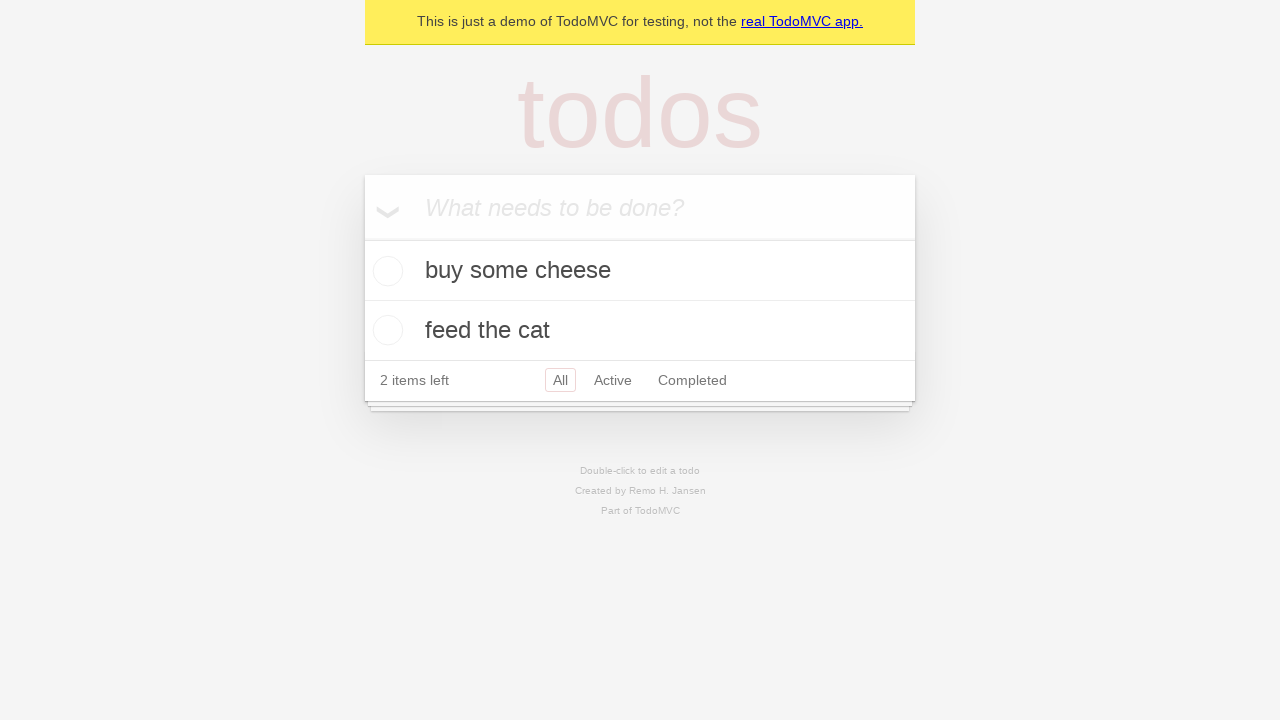

Located checkbox for first todo item
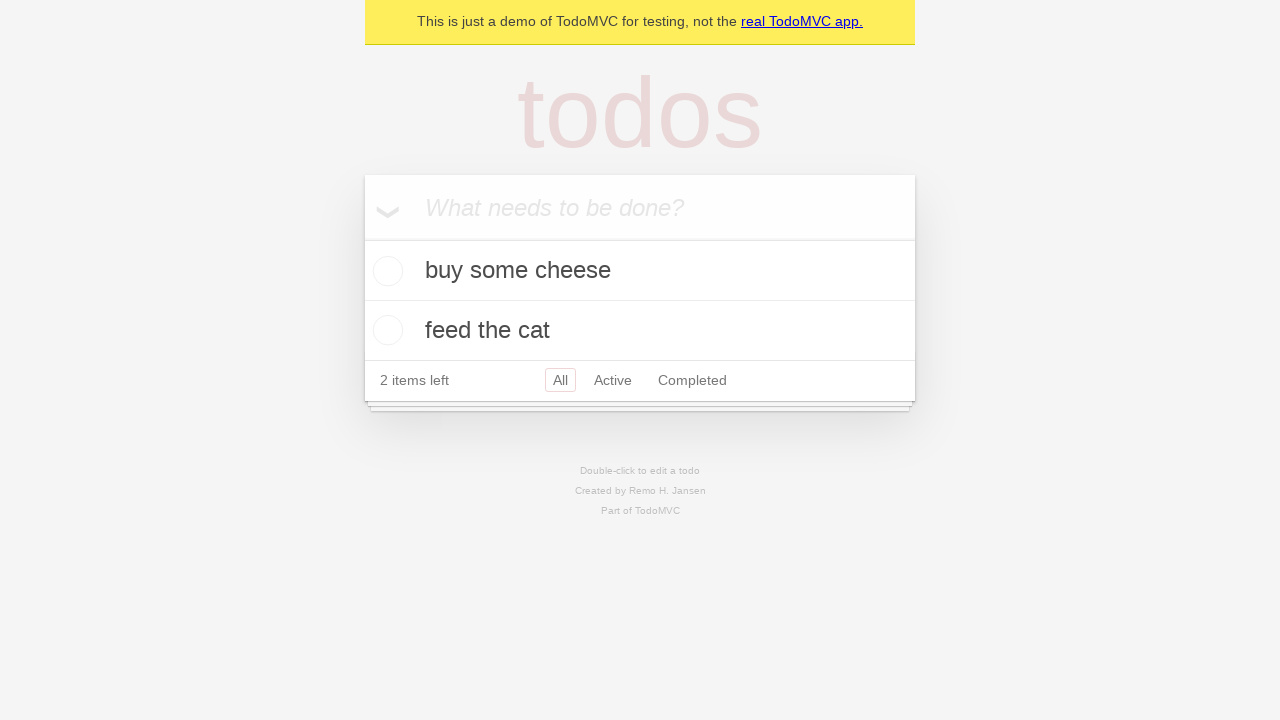

Checked the first todo item (marked as complete) at (385, 271) on internal:testid=[data-testid="todo-item"s] >> nth=0 >> internal:role=checkbox
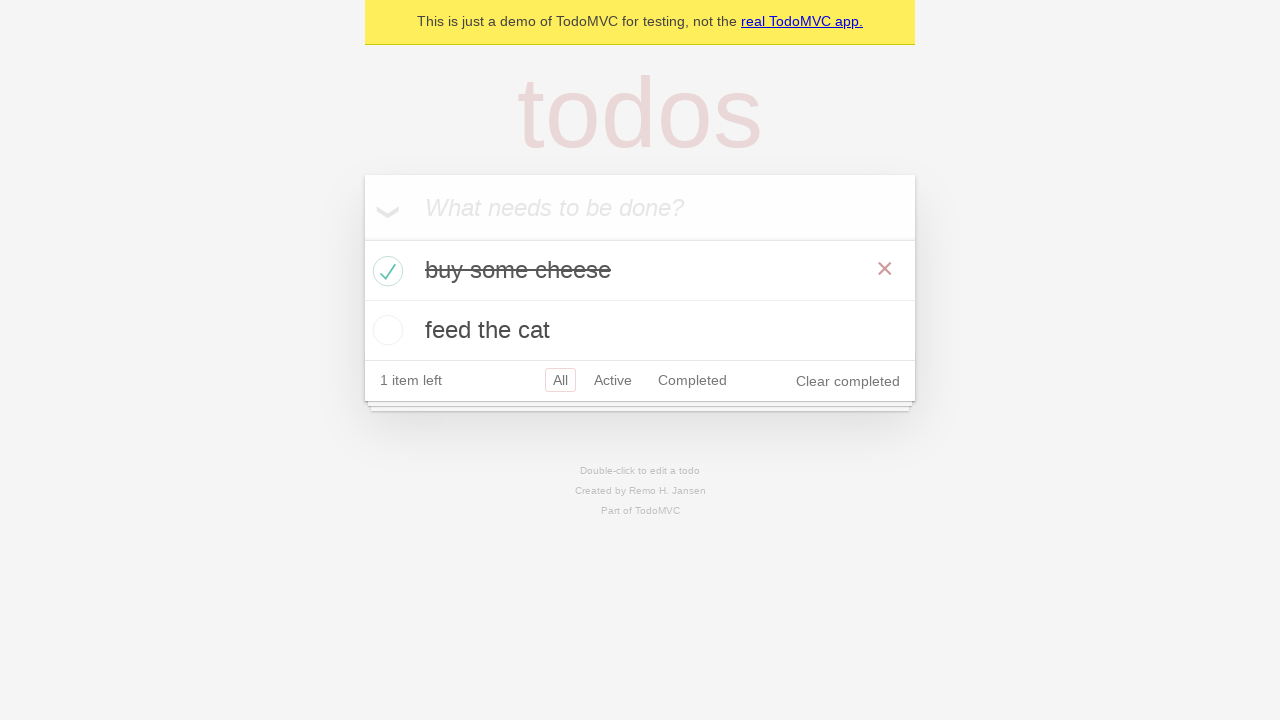

Reloaded the page to test data persistence
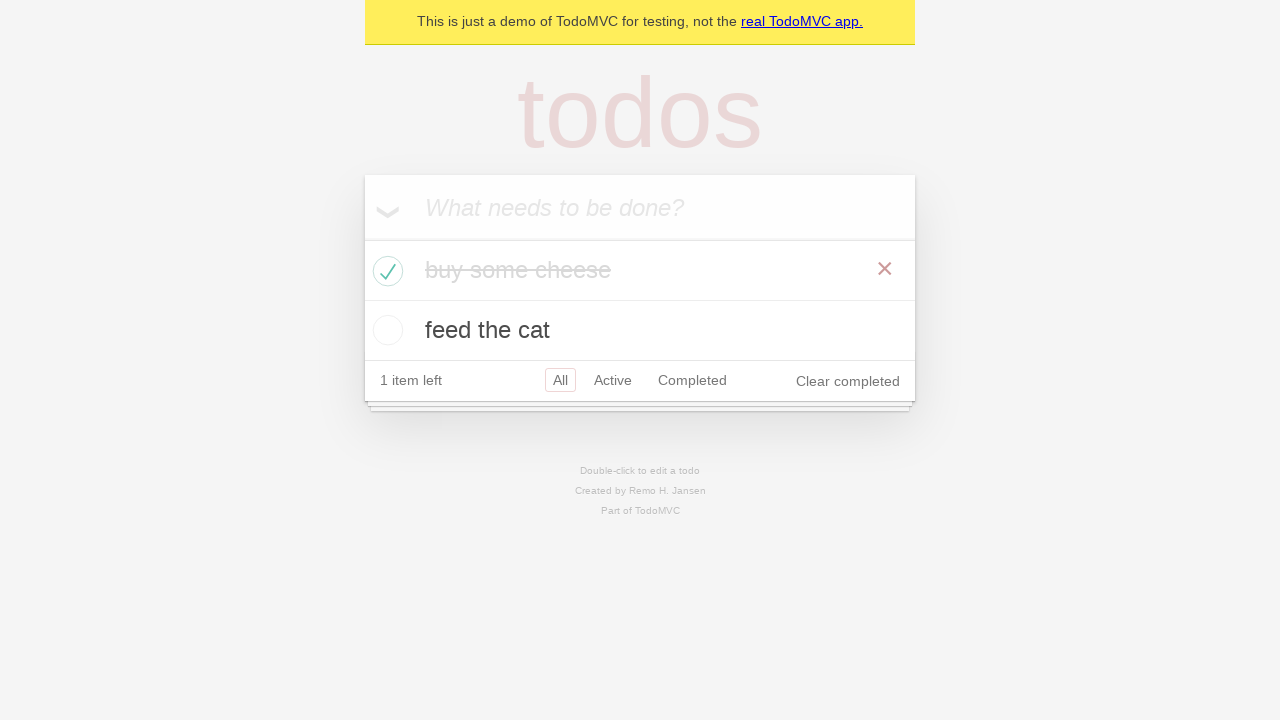

Waited for todo items to reload after page refresh
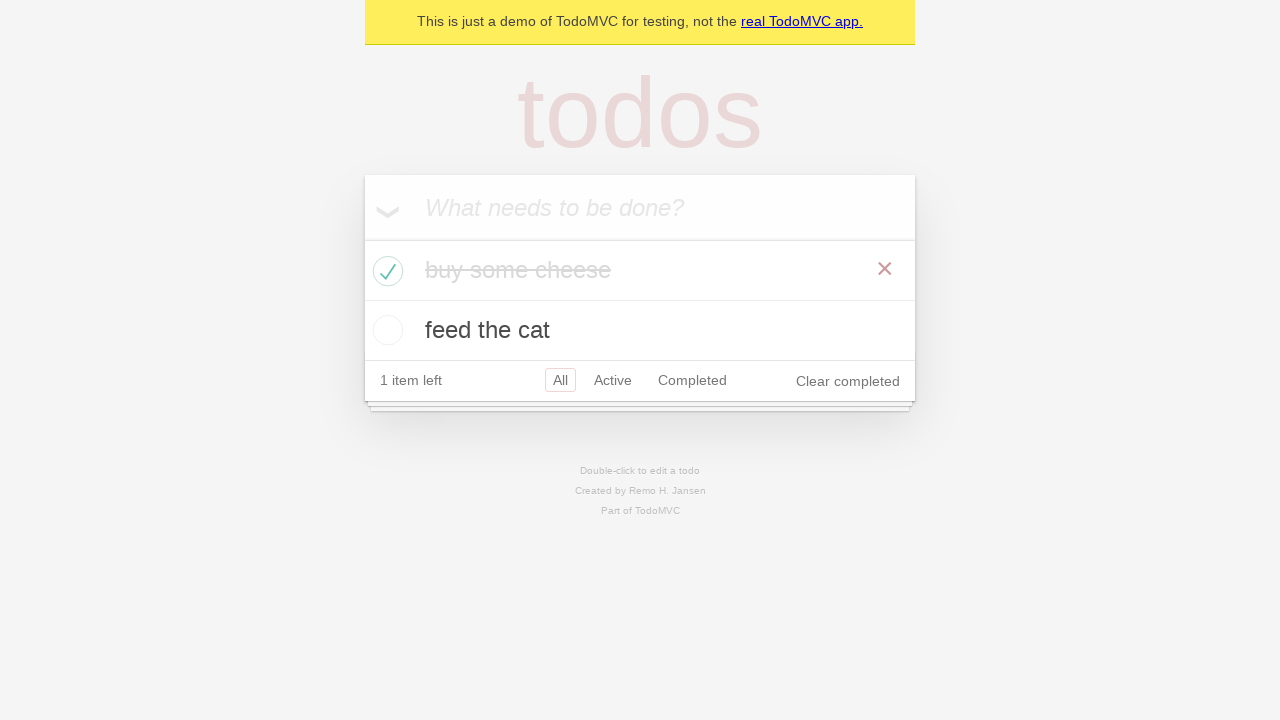

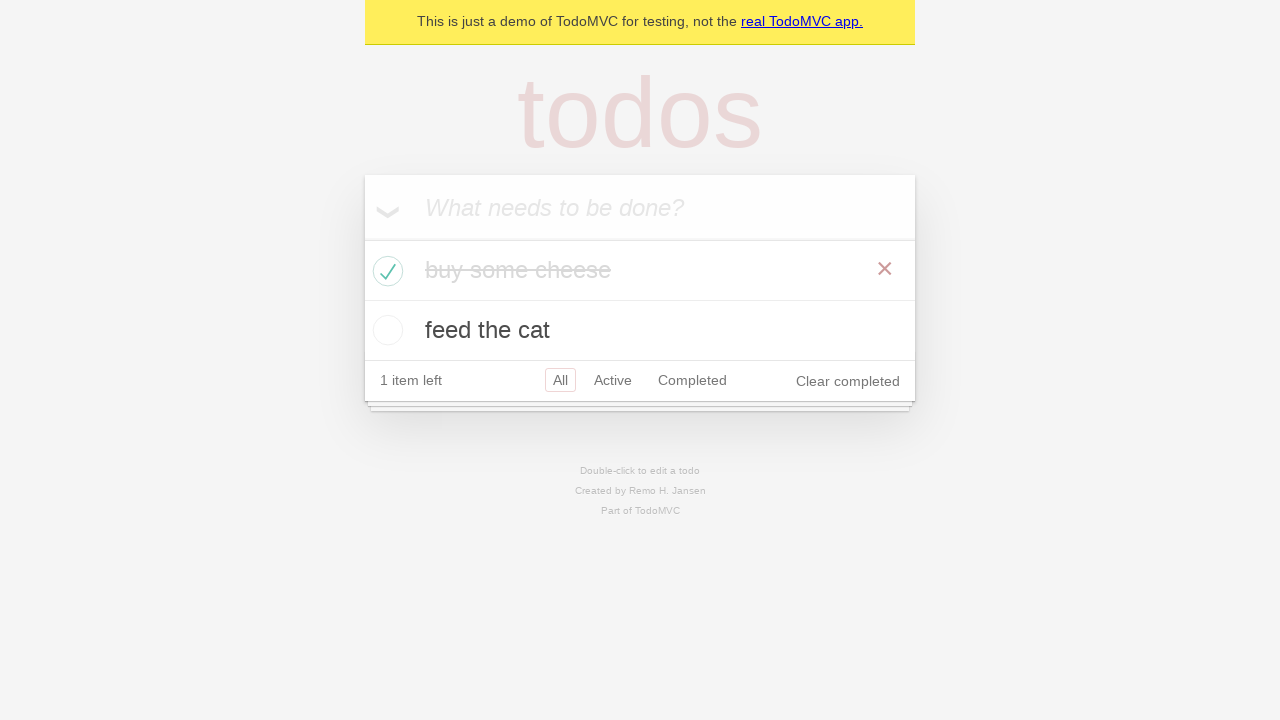